Tests table sorting functionality by clicking on column header and verifying the list is sorted alphabetically

Starting URL: https://rahulshettyacademy.com/seleniumPractise/#/offers

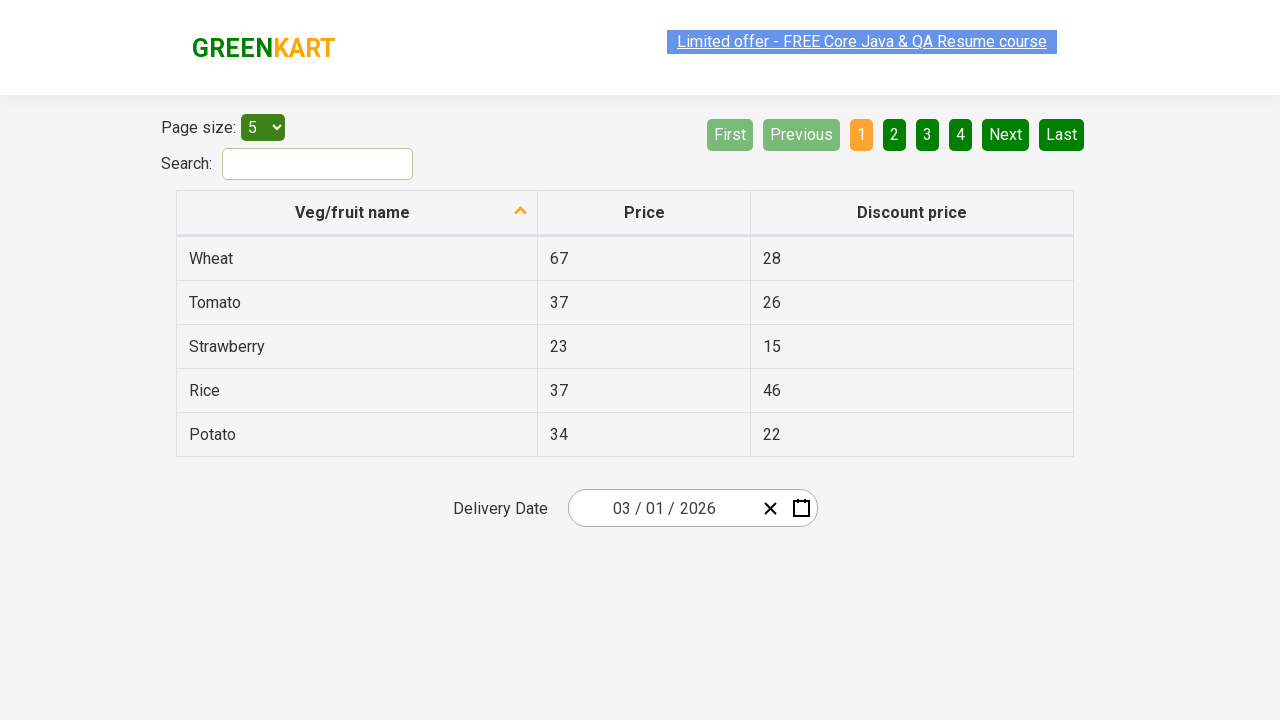

Clicked on first column header to initiate sorting at (357, 213) on xpath=//tr/th[1]
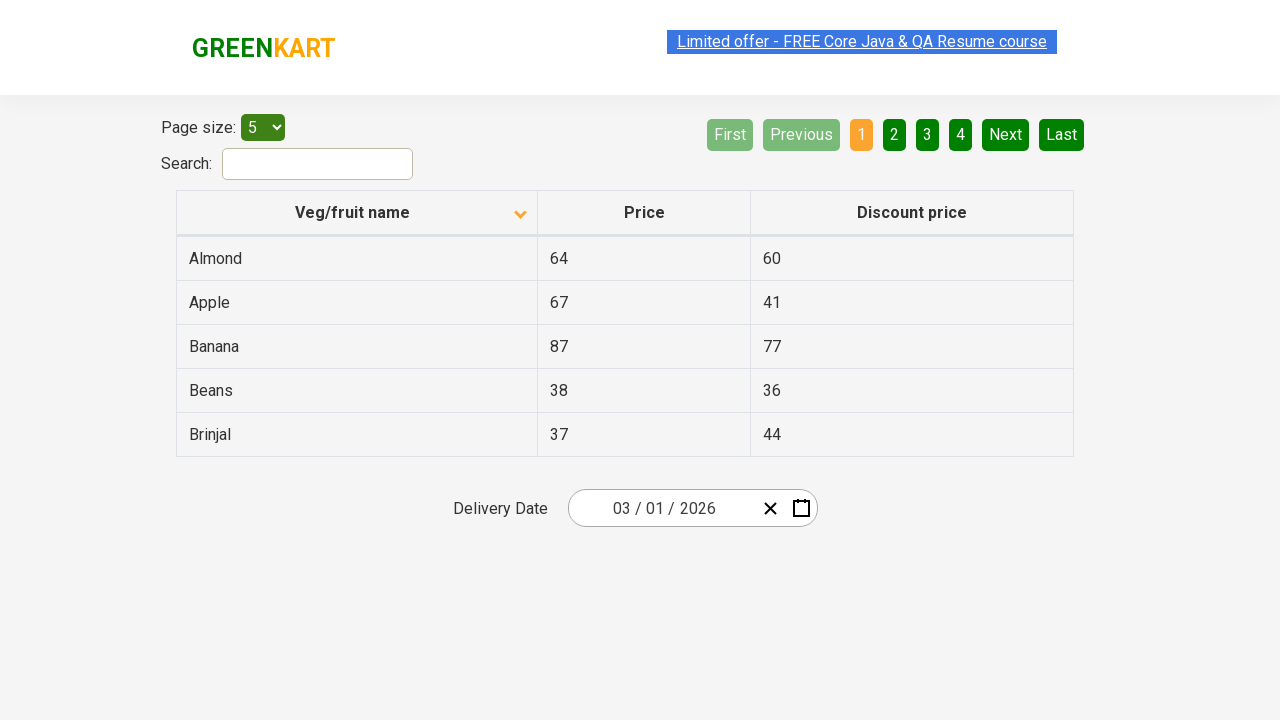

Table sorted and first column data cells loaded
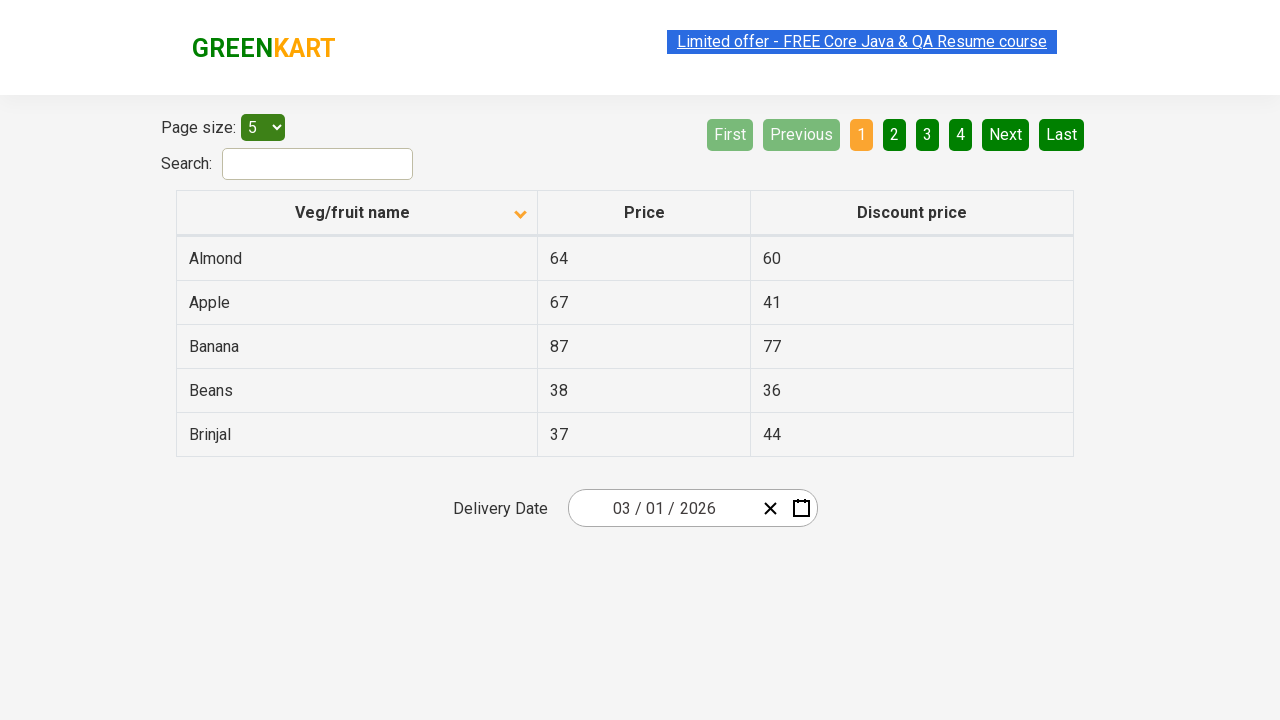

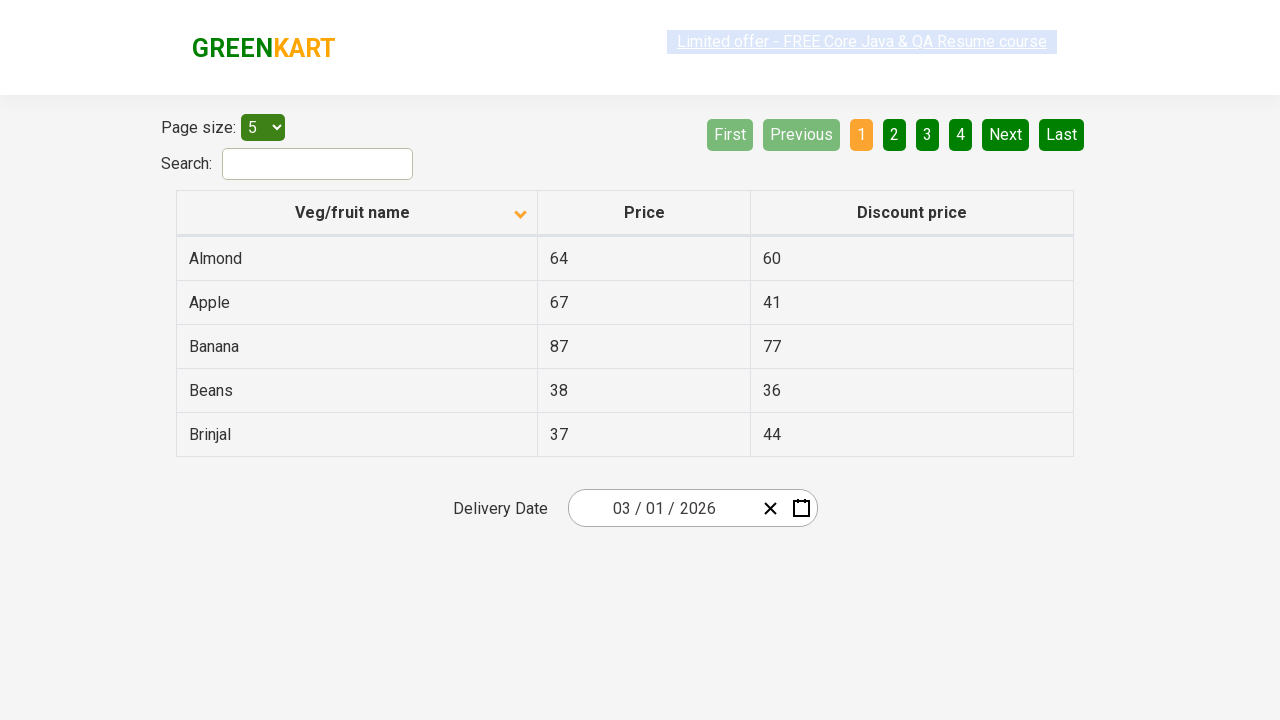